Navigates to the JPL Space image page and clicks the full image button to display the featured image

Starting URL: https://data-class-jpl-space.s3.amazonaws.com/JPL_Space/index.html

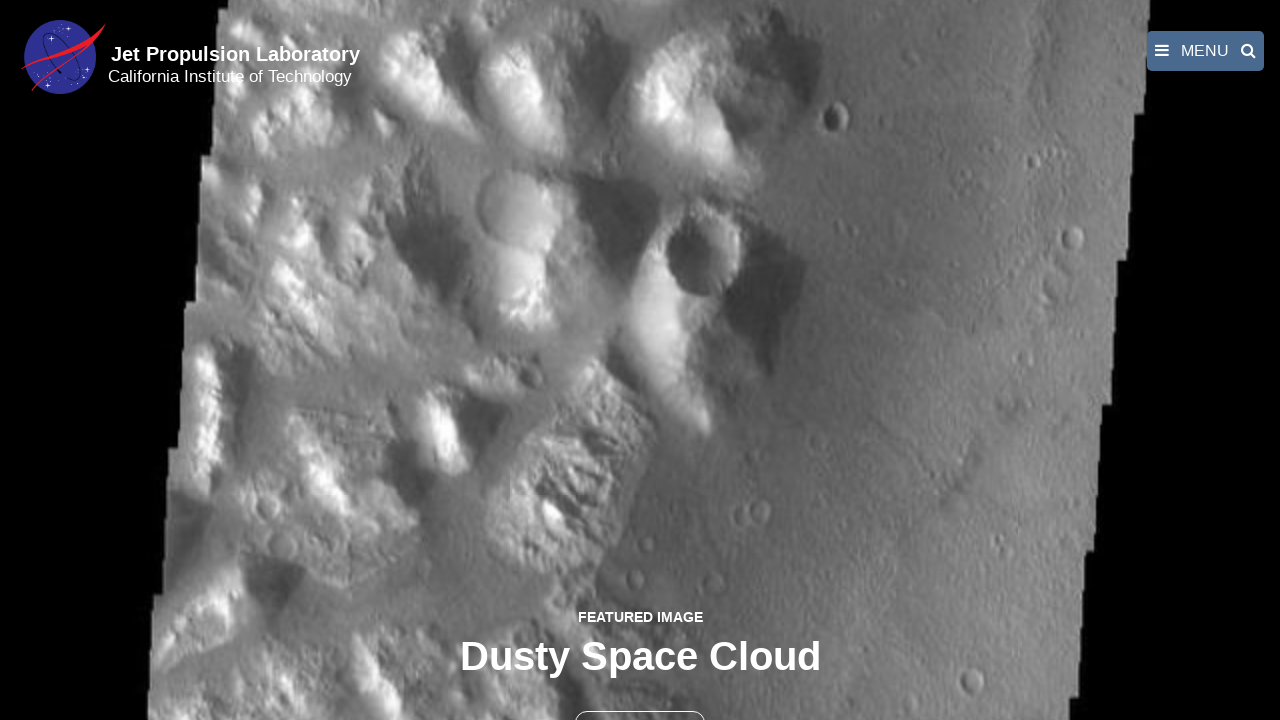

Navigated to JPL Space image page
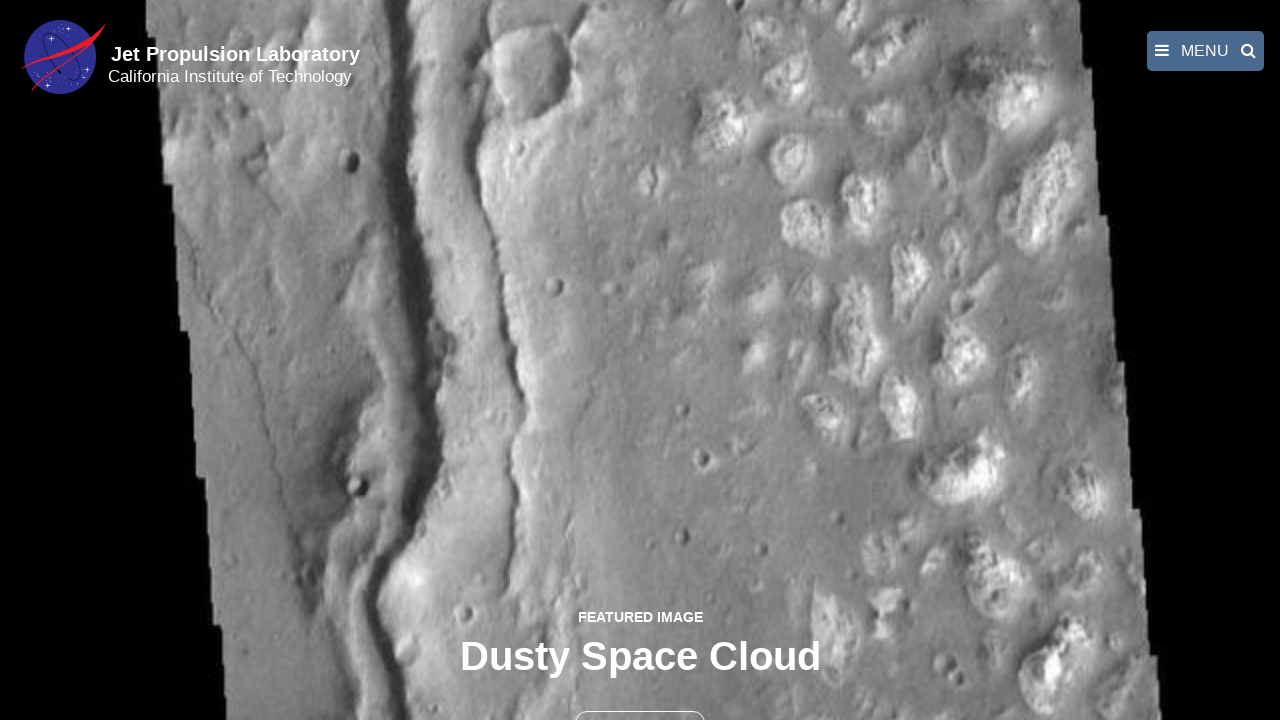

Clicked the full image button to display featured image at (640, 699) on button >> nth=1
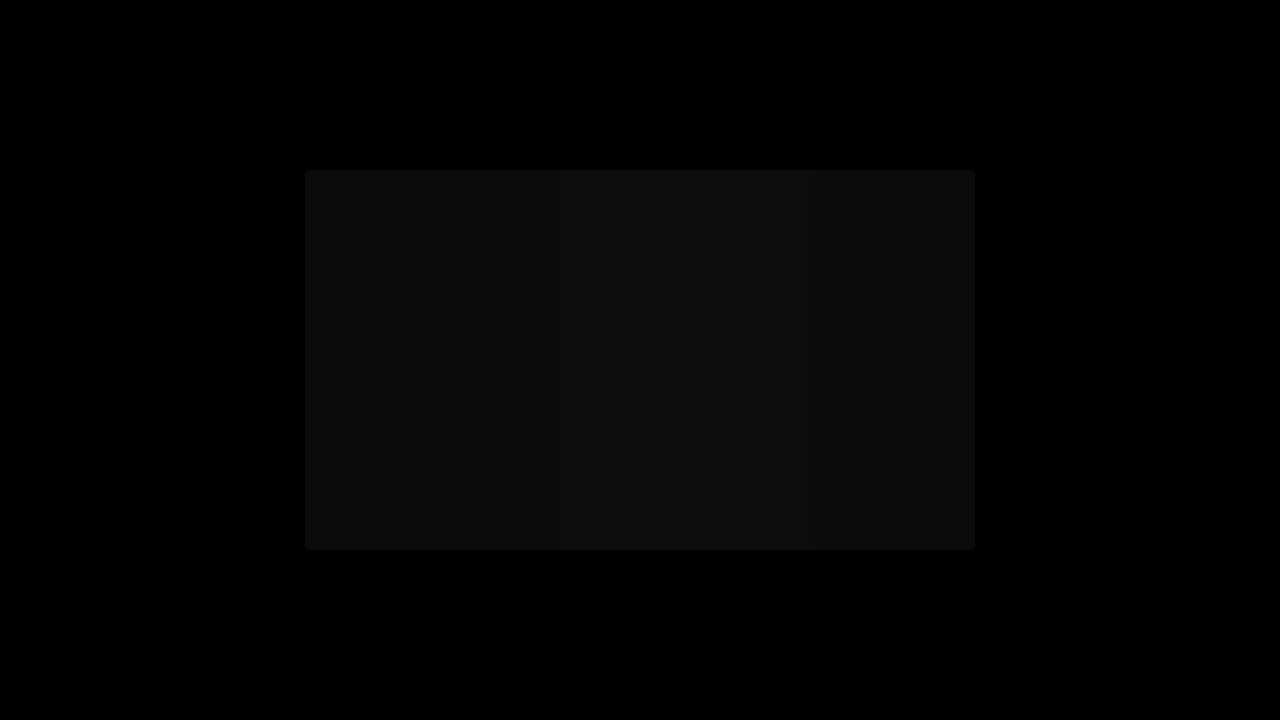

Full-size featured image displayed
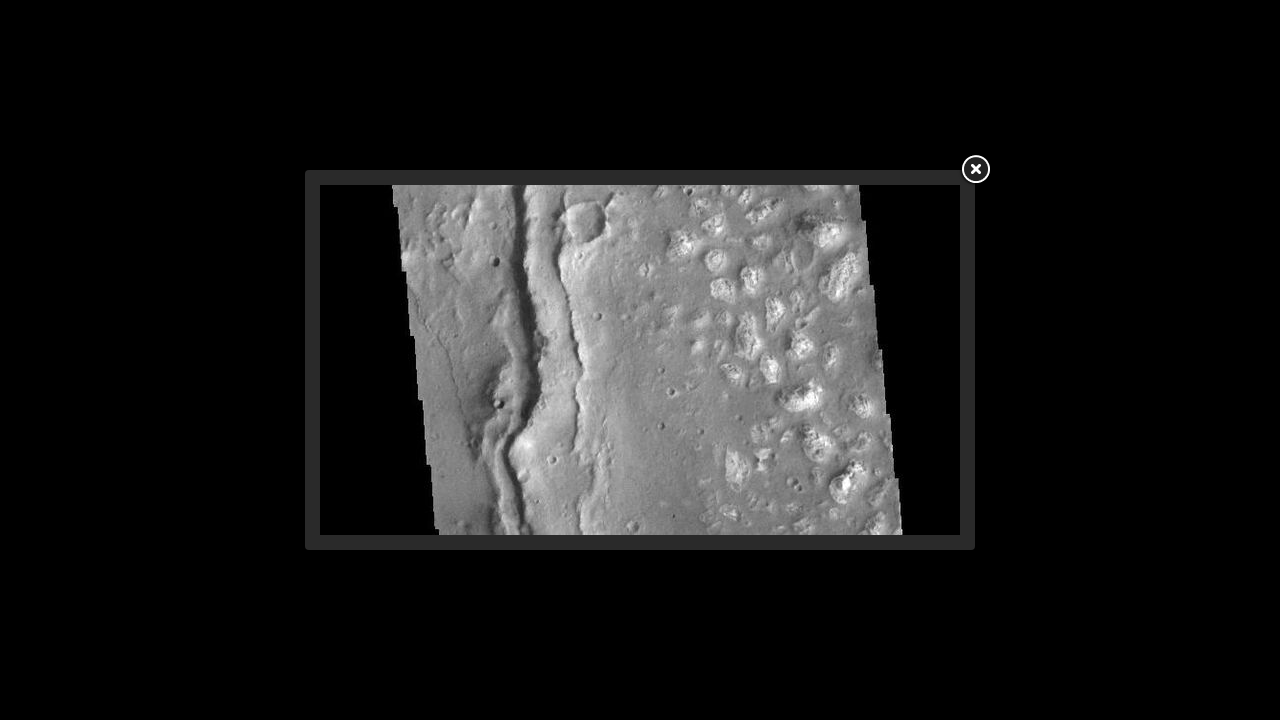

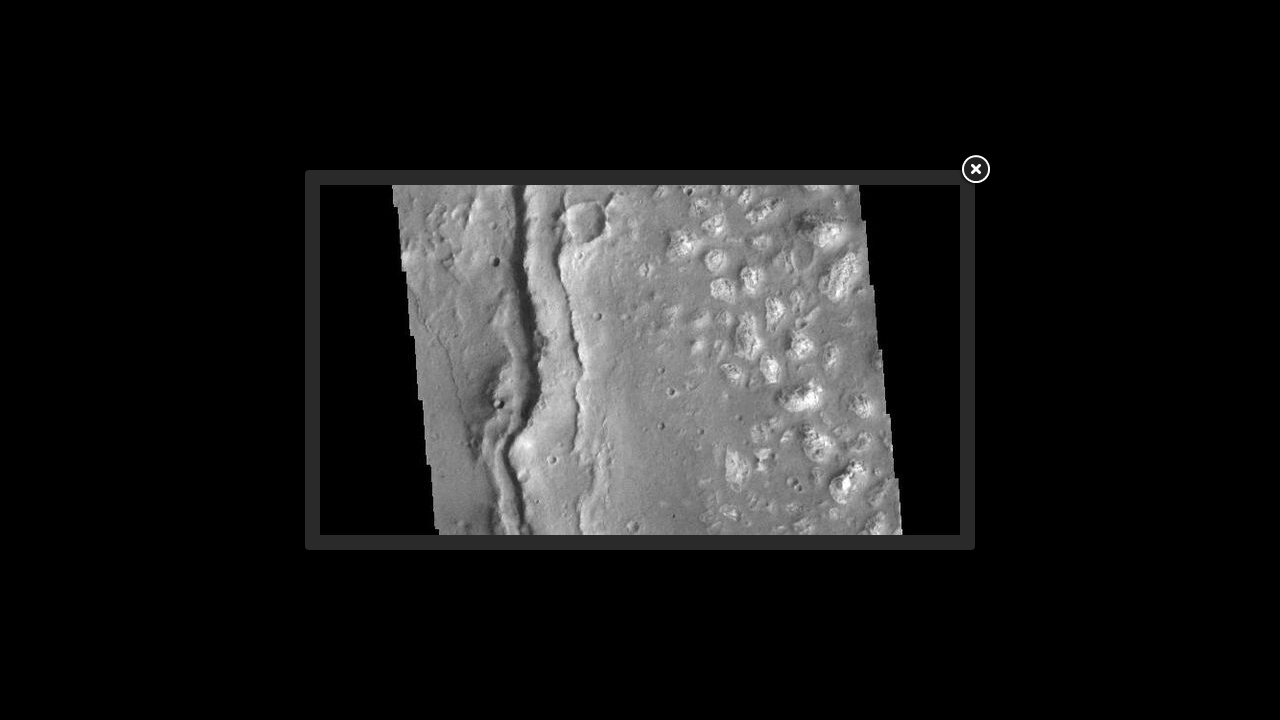